Tests that the demo blaze page loads and displays the expected description text

Starting URL: https://www.demoblaze.com/

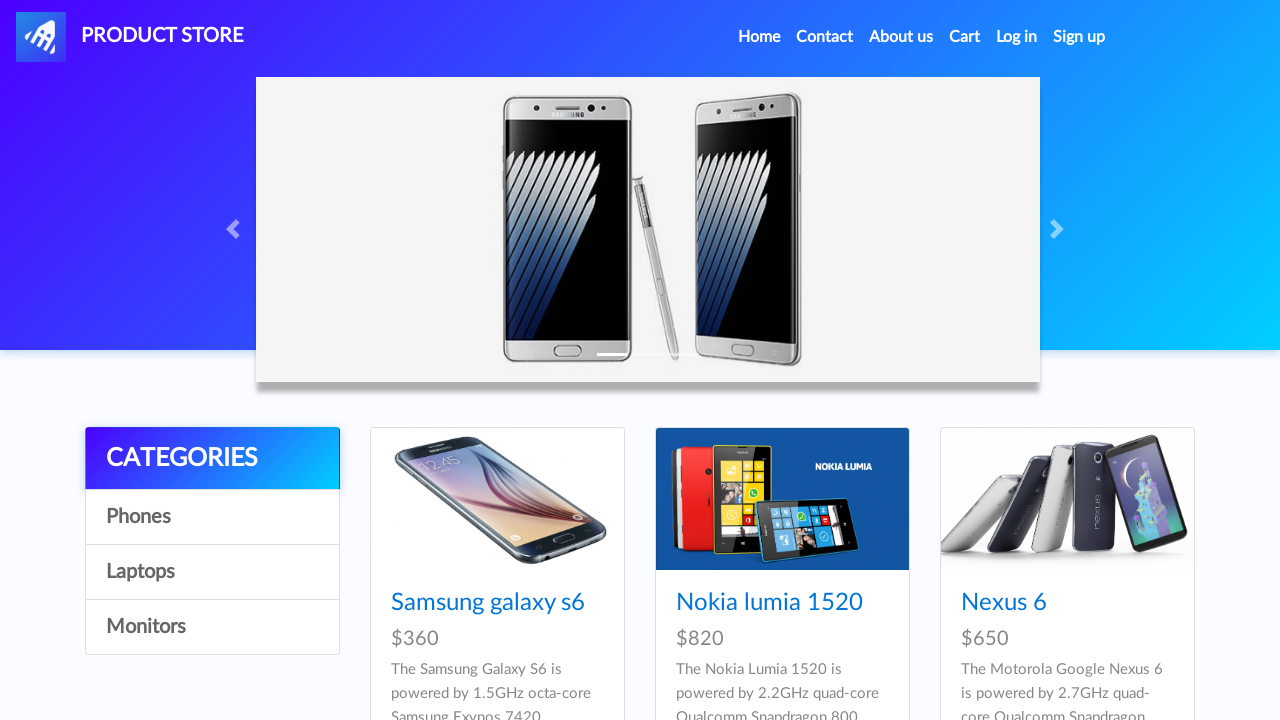

Description paragraph element loaded and visible
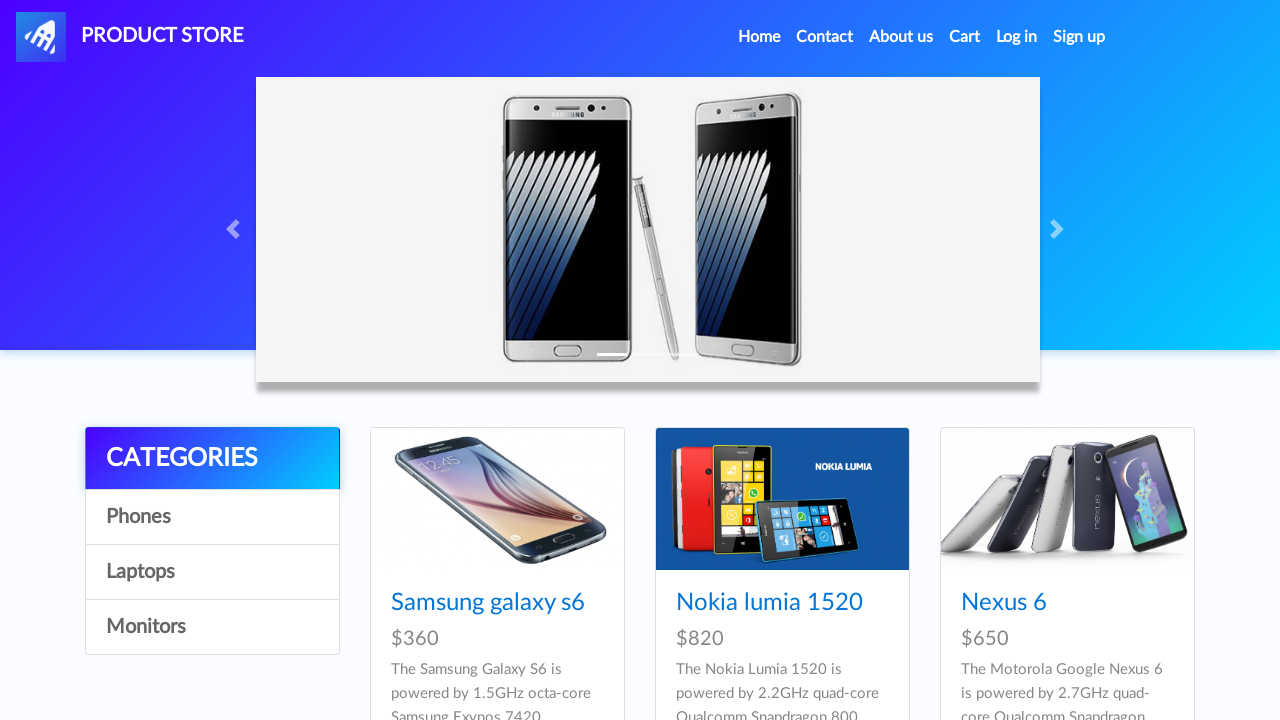

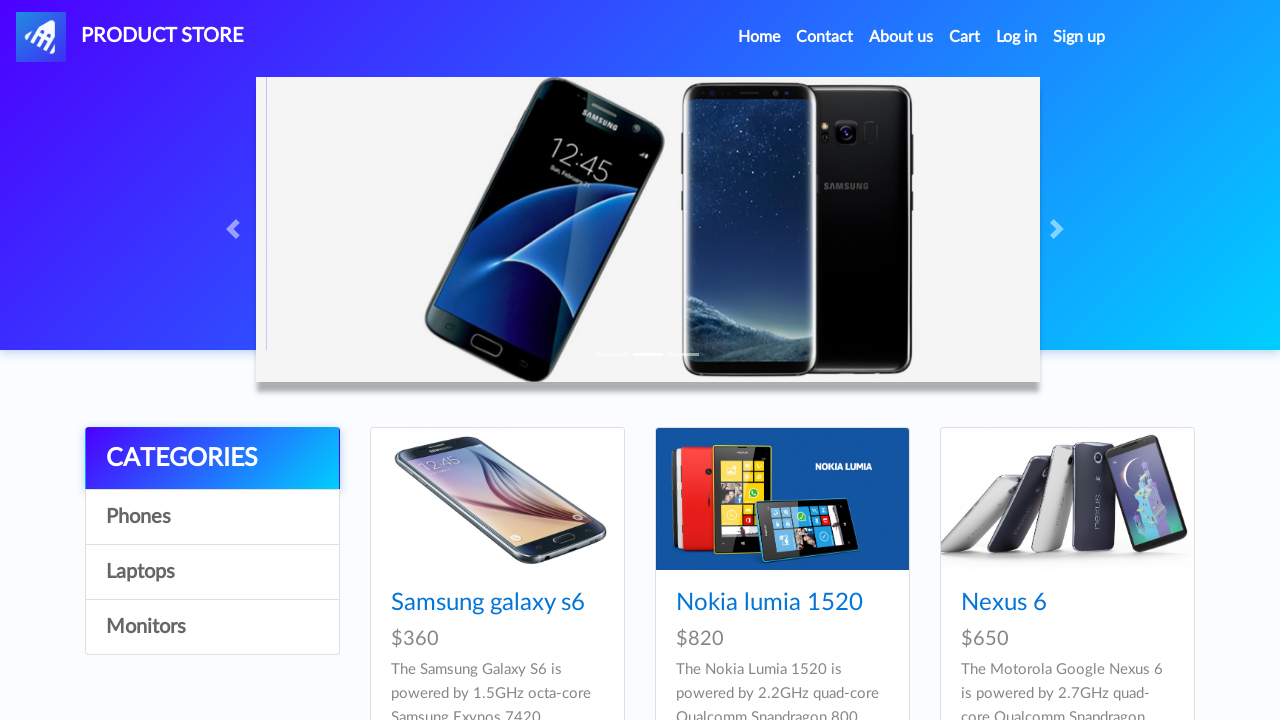